Tests filtering to display only active (non-completed) todo items

Starting URL: https://demo.playwright.dev/todomvc

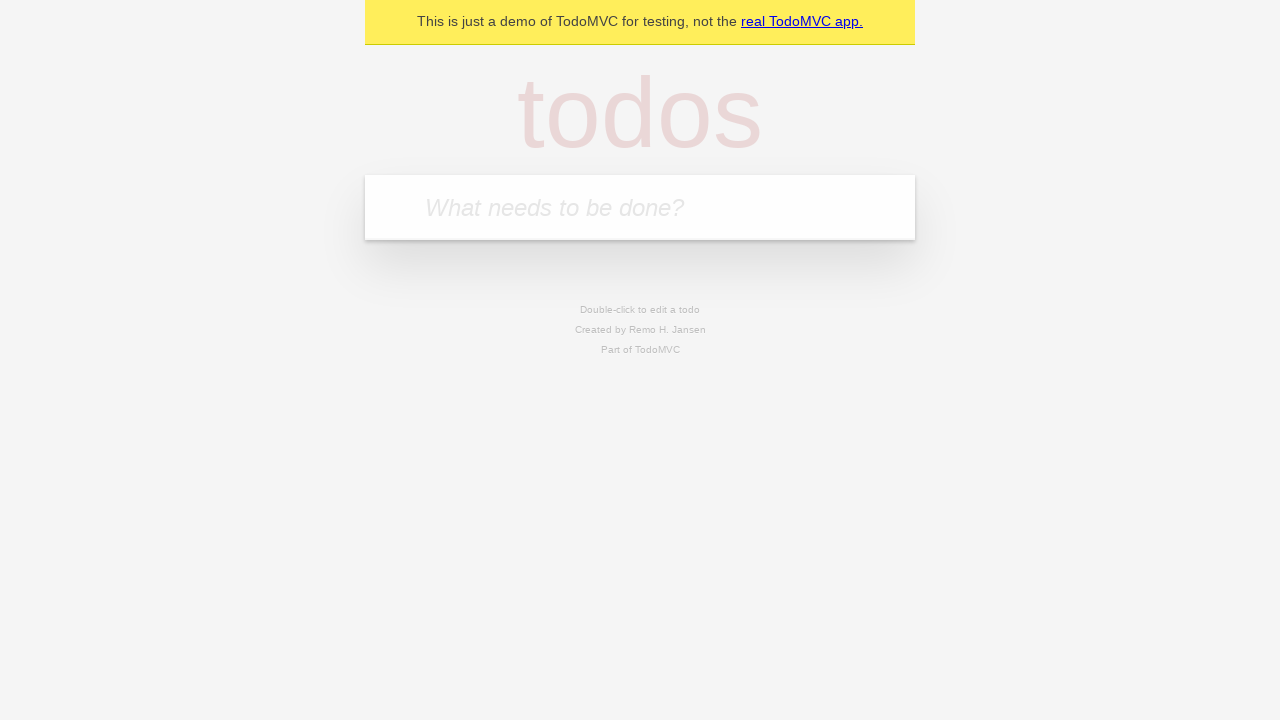

Filled first todo item 'buy some cheese' on internal:attr=[placeholder="What needs to be done?"i]
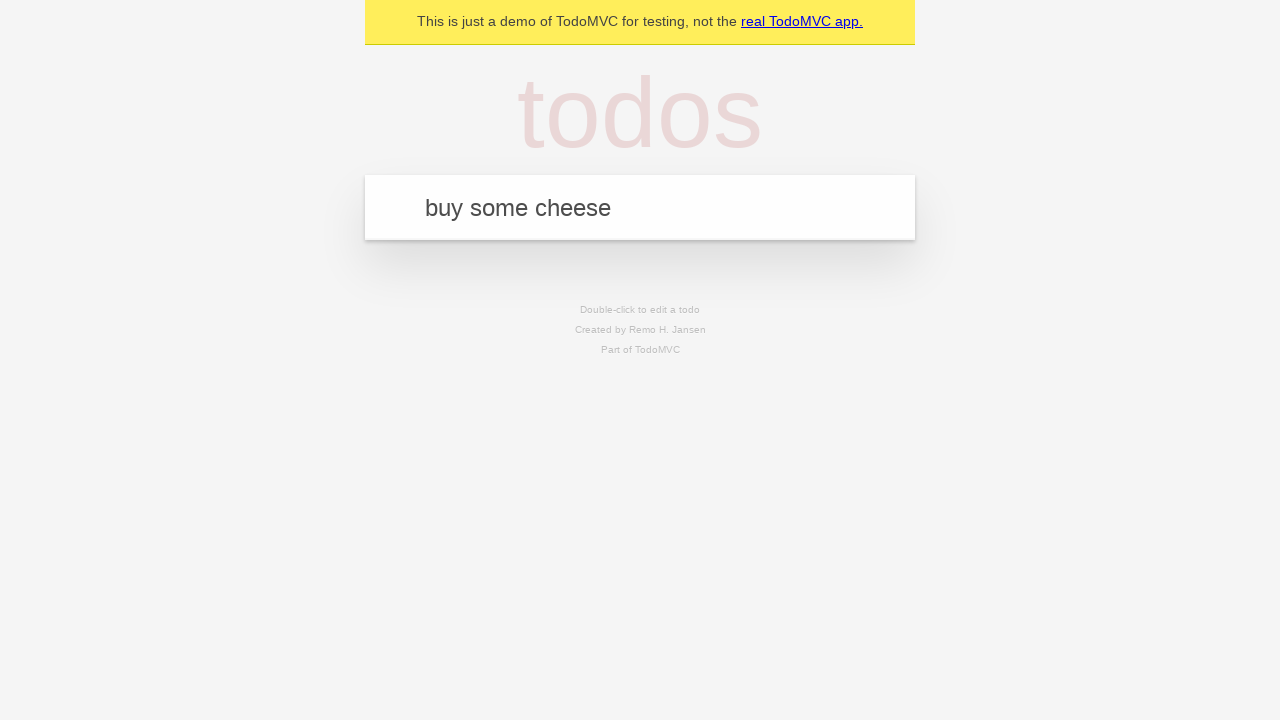

Pressed Enter to create first todo on internal:attr=[placeholder="What needs to be done?"i]
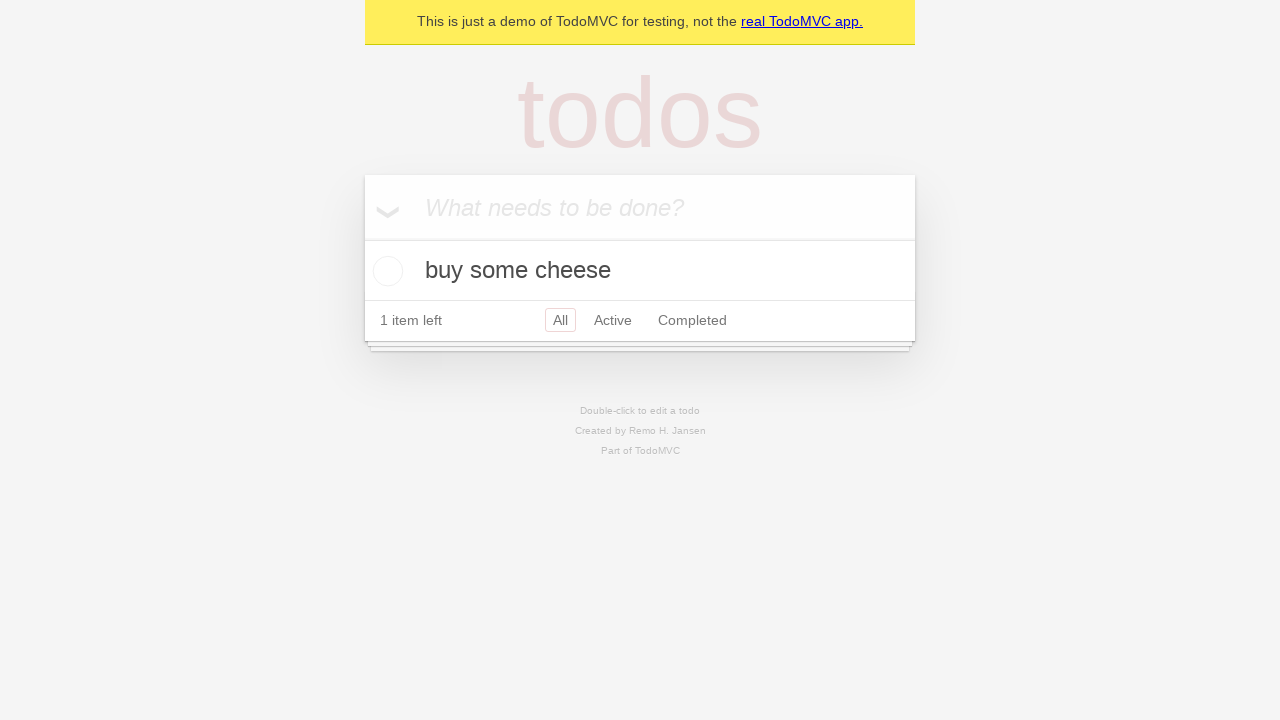

Filled second todo item 'feed the cat' on internal:attr=[placeholder="What needs to be done?"i]
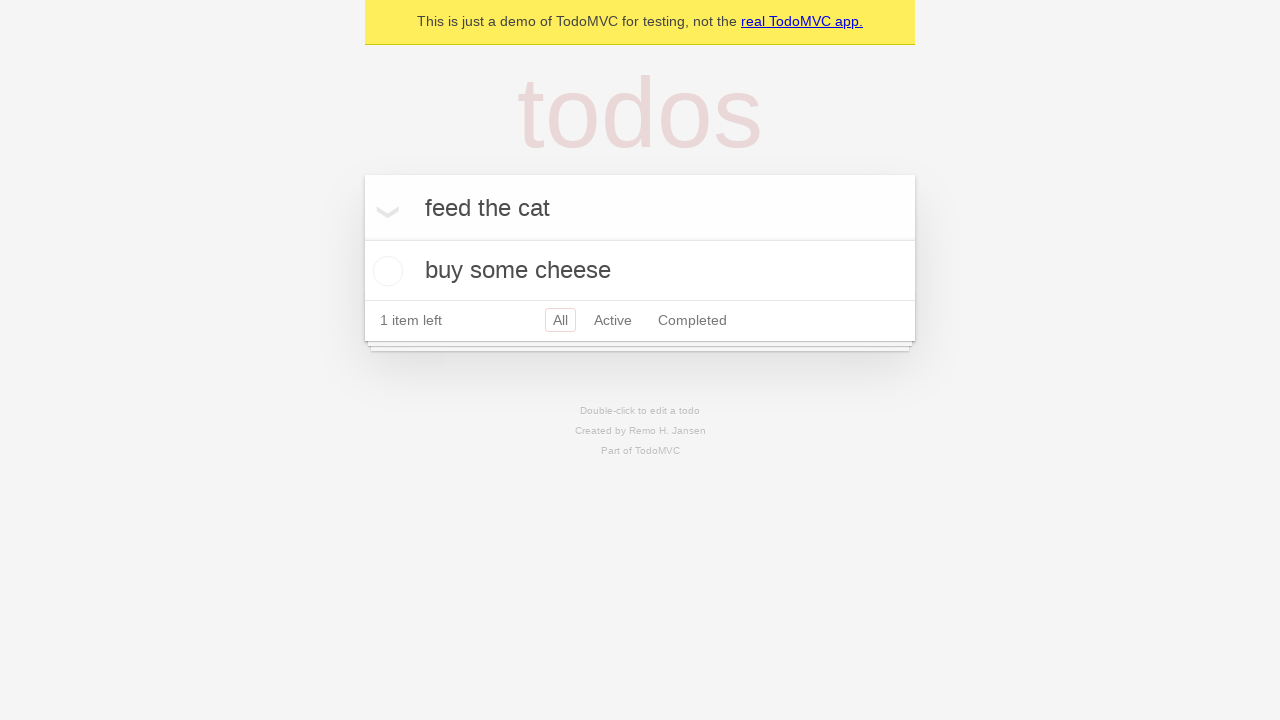

Pressed Enter to create second todo on internal:attr=[placeholder="What needs to be done?"i]
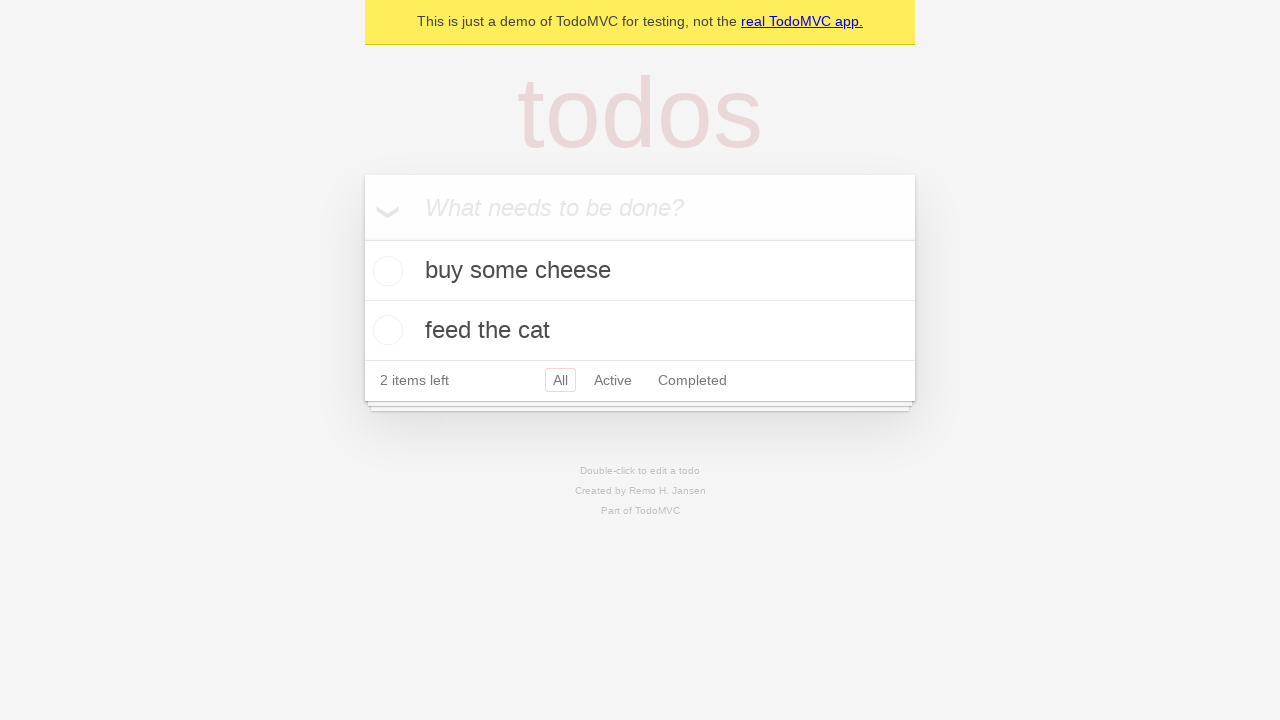

Filled third todo item 'book a doctors appointment' on internal:attr=[placeholder="What needs to be done?"i]
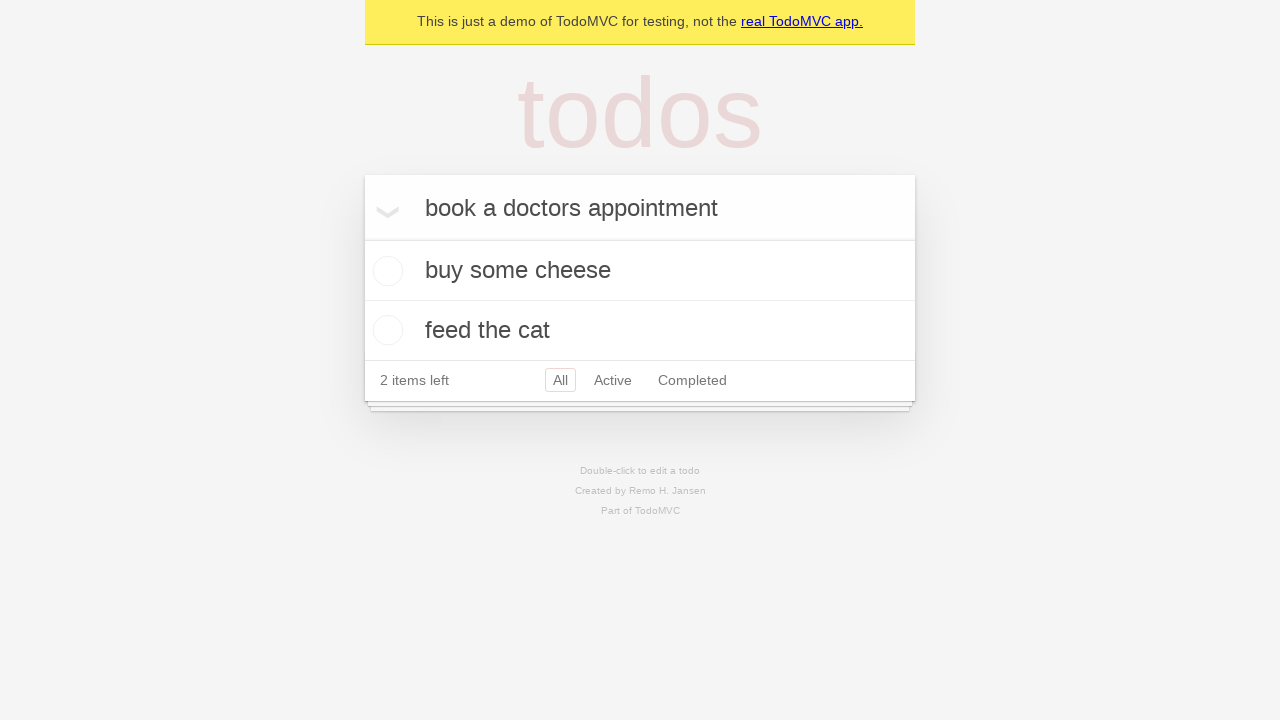

Pressed Enter to create third todo on internal:attr=[placeholder="What needs to be done?"i]
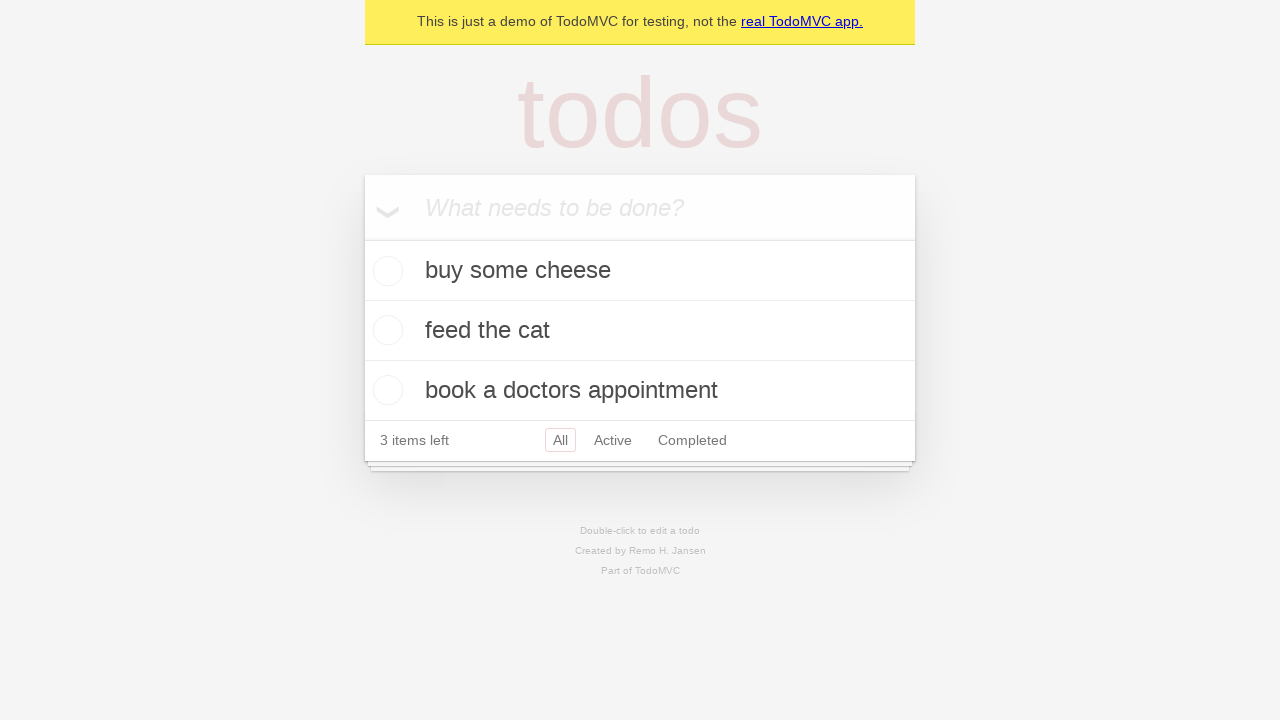

Checked the second todo item to mark it as completed at (385, 330) on internal:testid=[data-testid="todo-item"s] >> nth=1 >> internal:role=checkbox
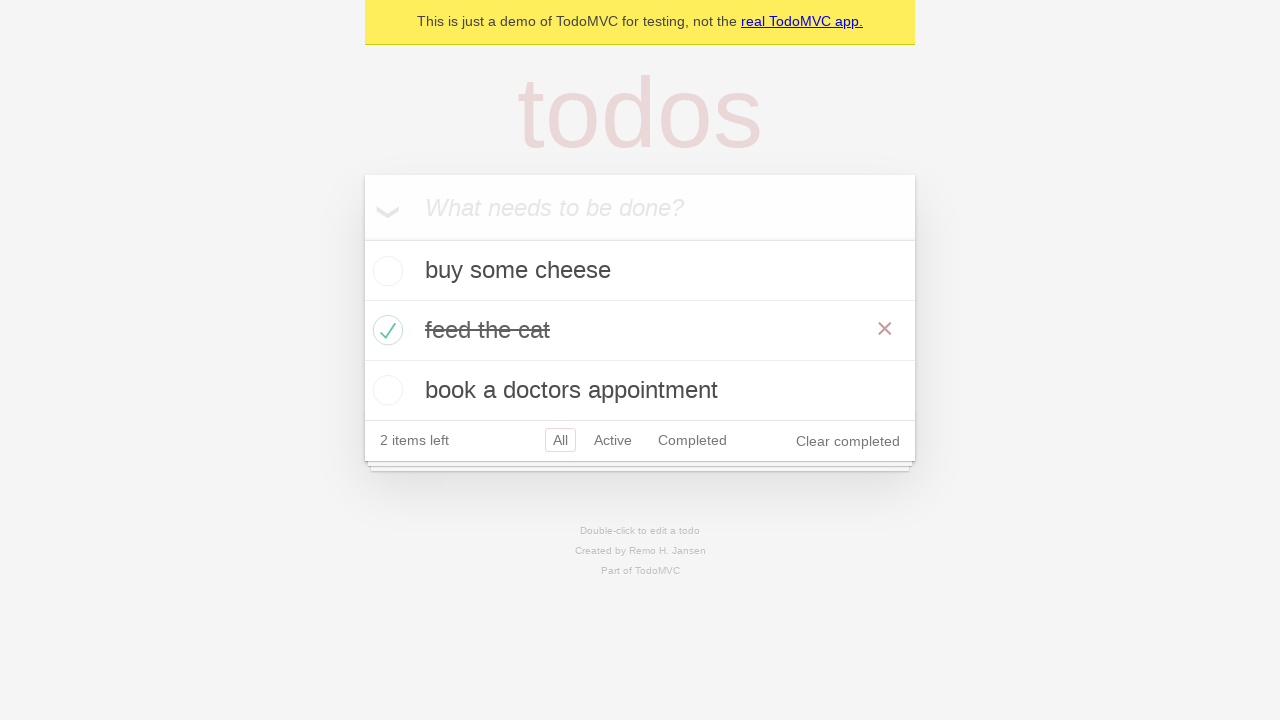

Clicked Active filter to display only active (non-completed) items at (613, 440) on internal:role=link[name="Active"i]
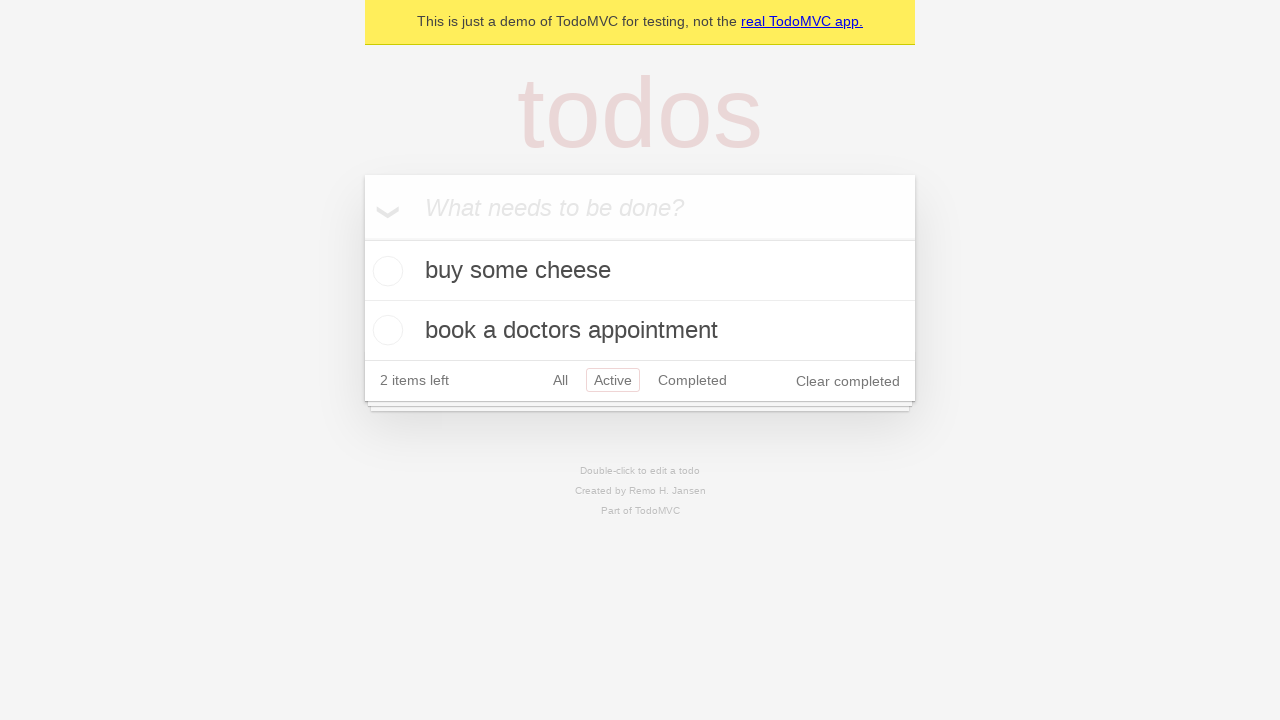

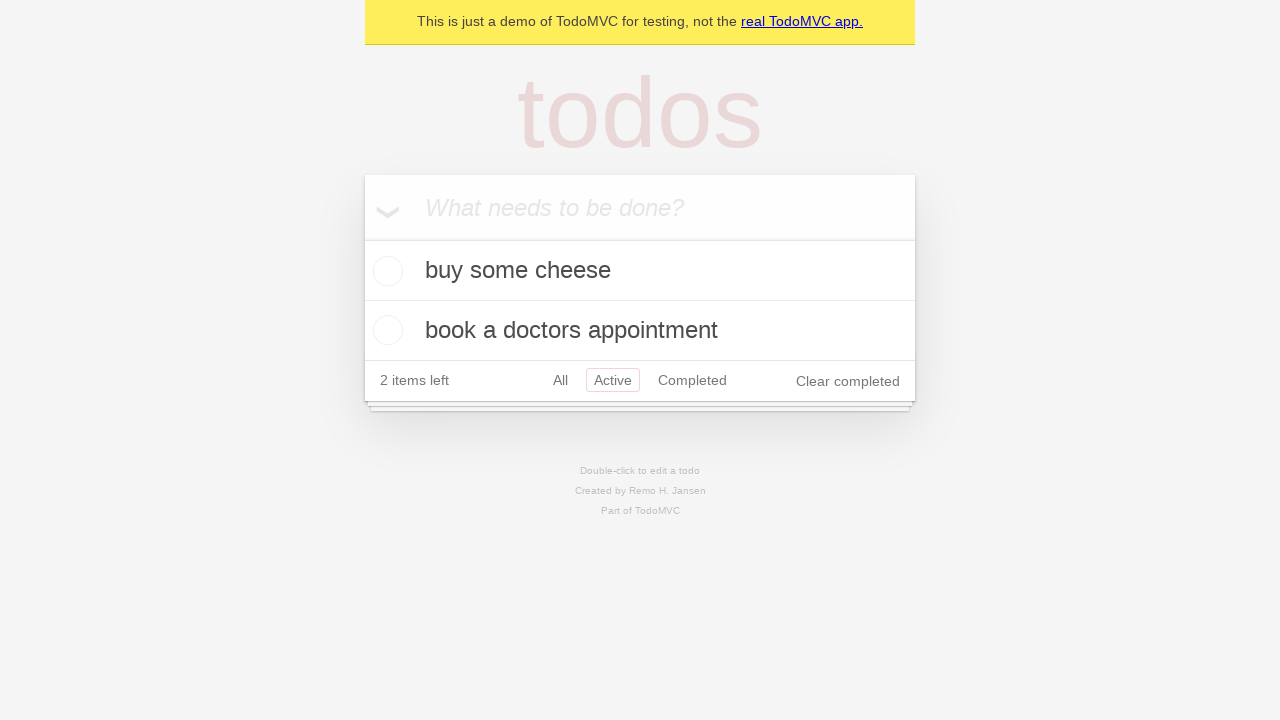